Fills out and submits an Angular practice form with name, email, password and checkbox selections, then verifies success message

Starting URL: https://www.rahulshettyacademy.com/angularpractice/

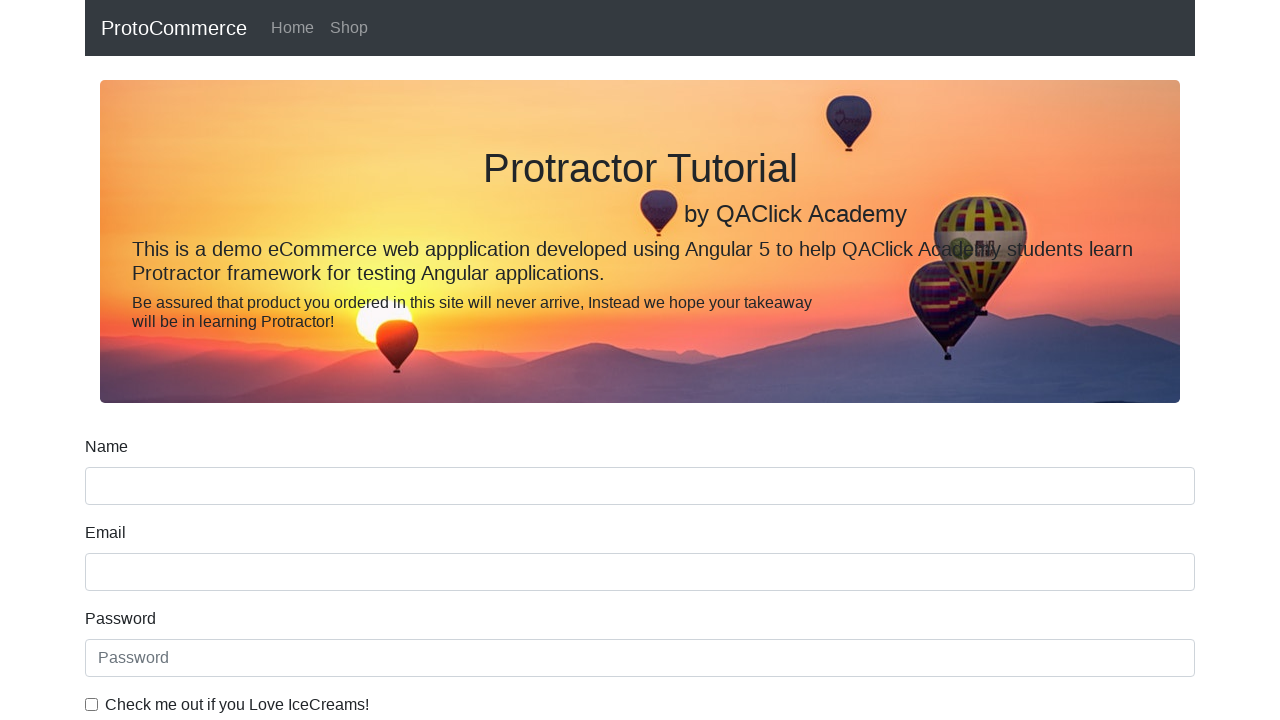

Filled name field with 'Abhishek Mishra' on input[name='name']:nth-child(2)
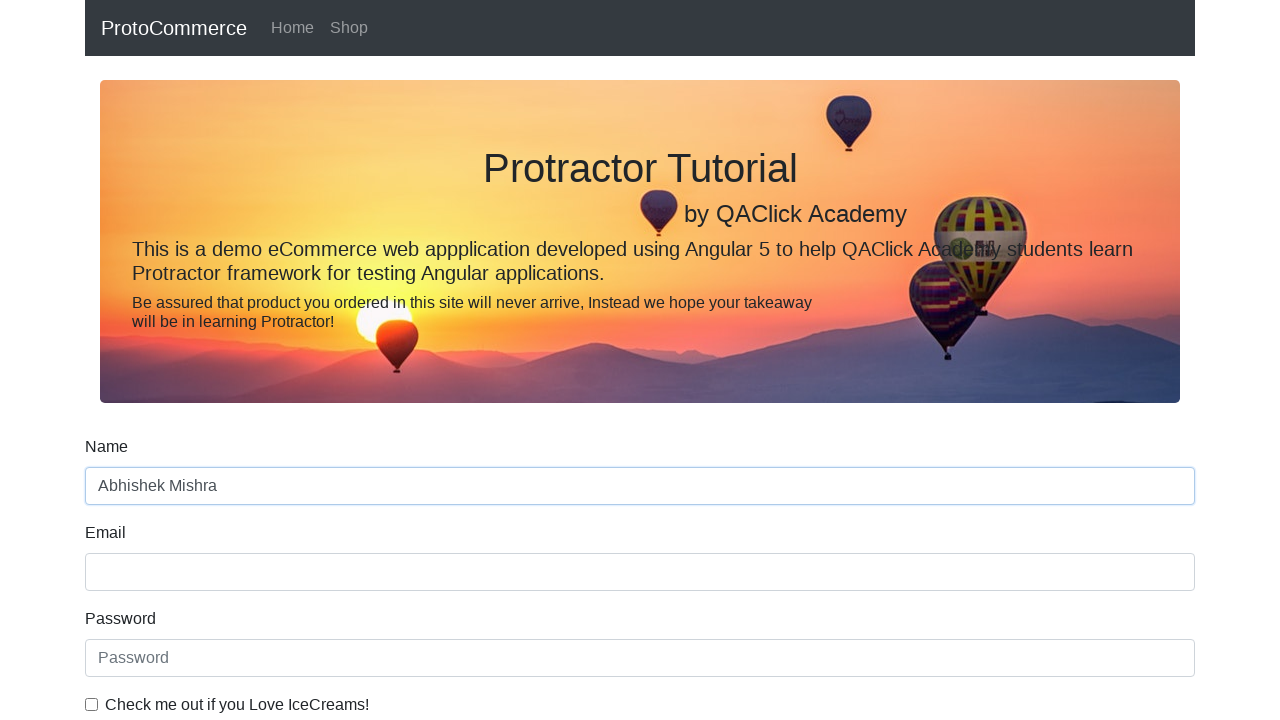

Filled email field with 'testuser456@example.com' on input[name='email']
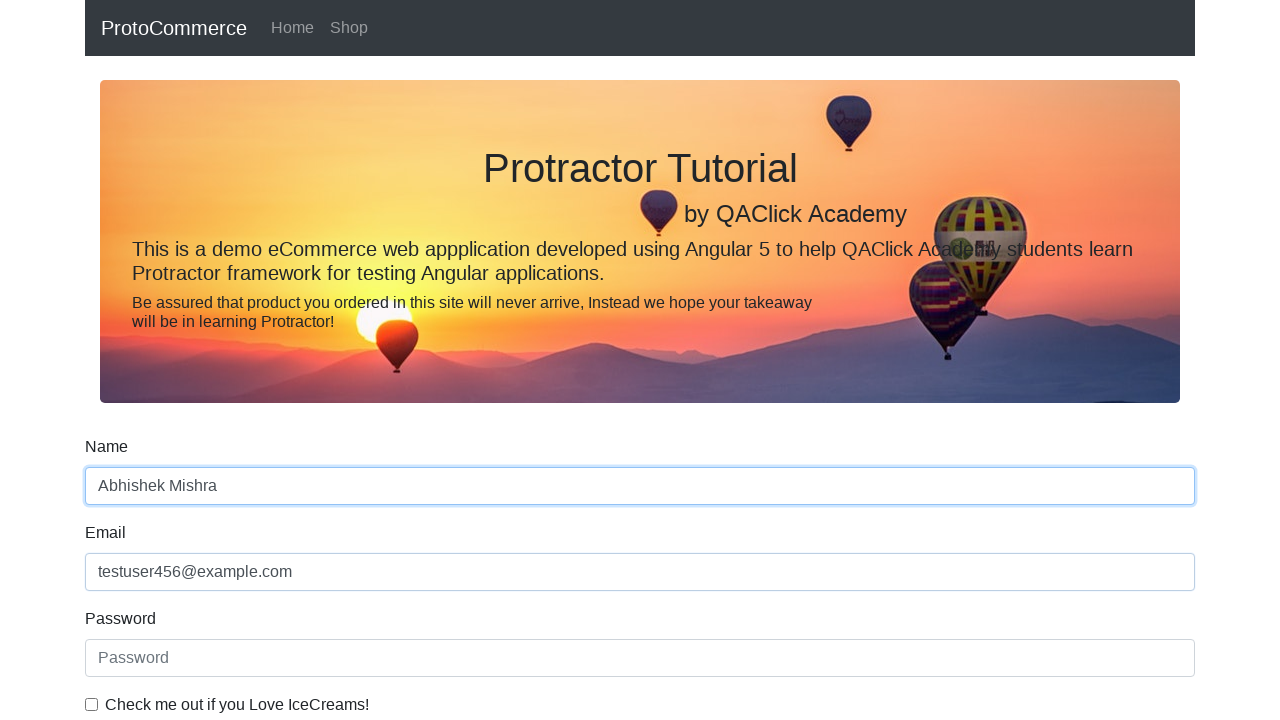

Filled password field with 'TestPass789!' on #exampleInputPassword1
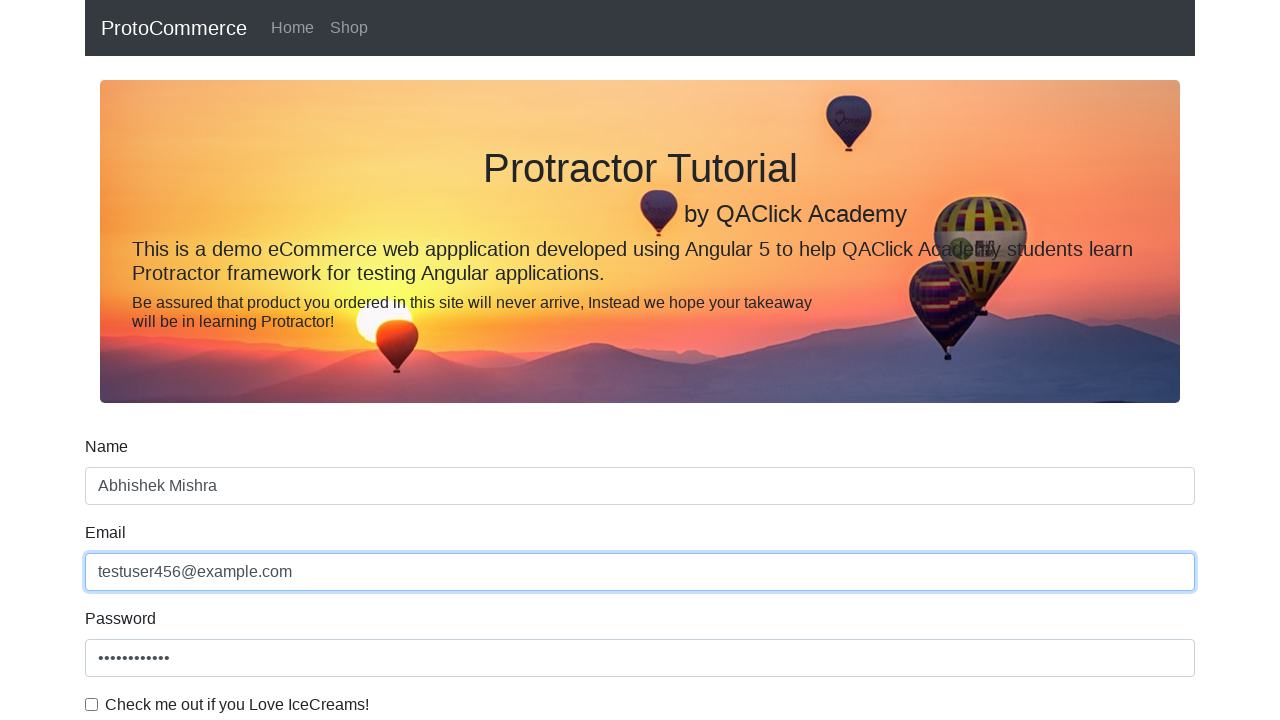

Checked the example checkbox at (92, 704) on #exampleCheck1
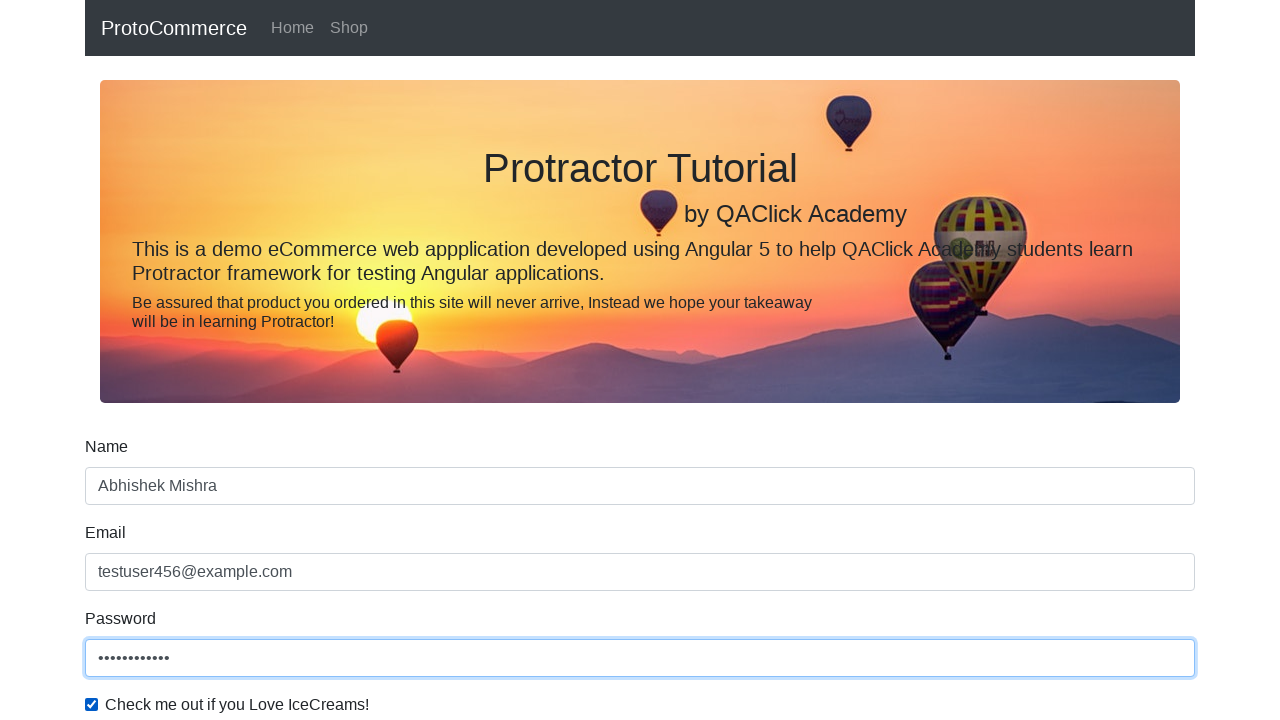

Selected radio button option1 at (238, 360) on input[value='option1']
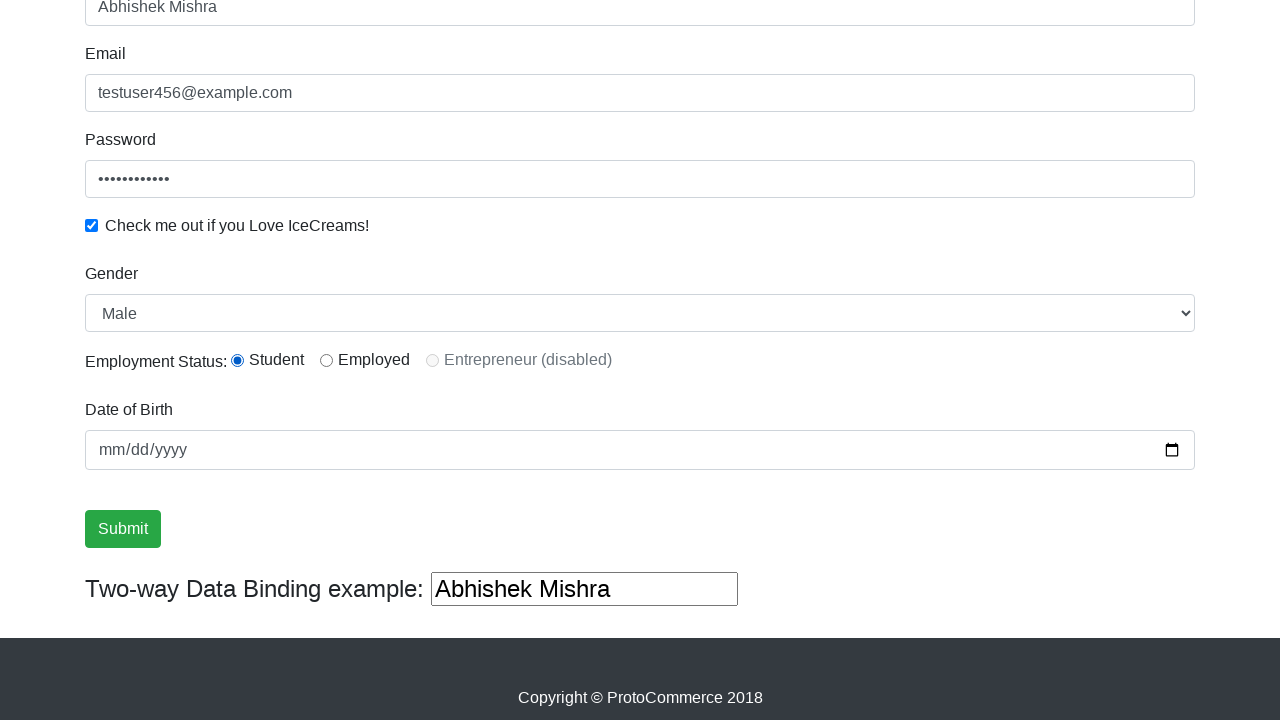

Clicked submit button to submit the form at (123, 529) on input.btn.btn-success
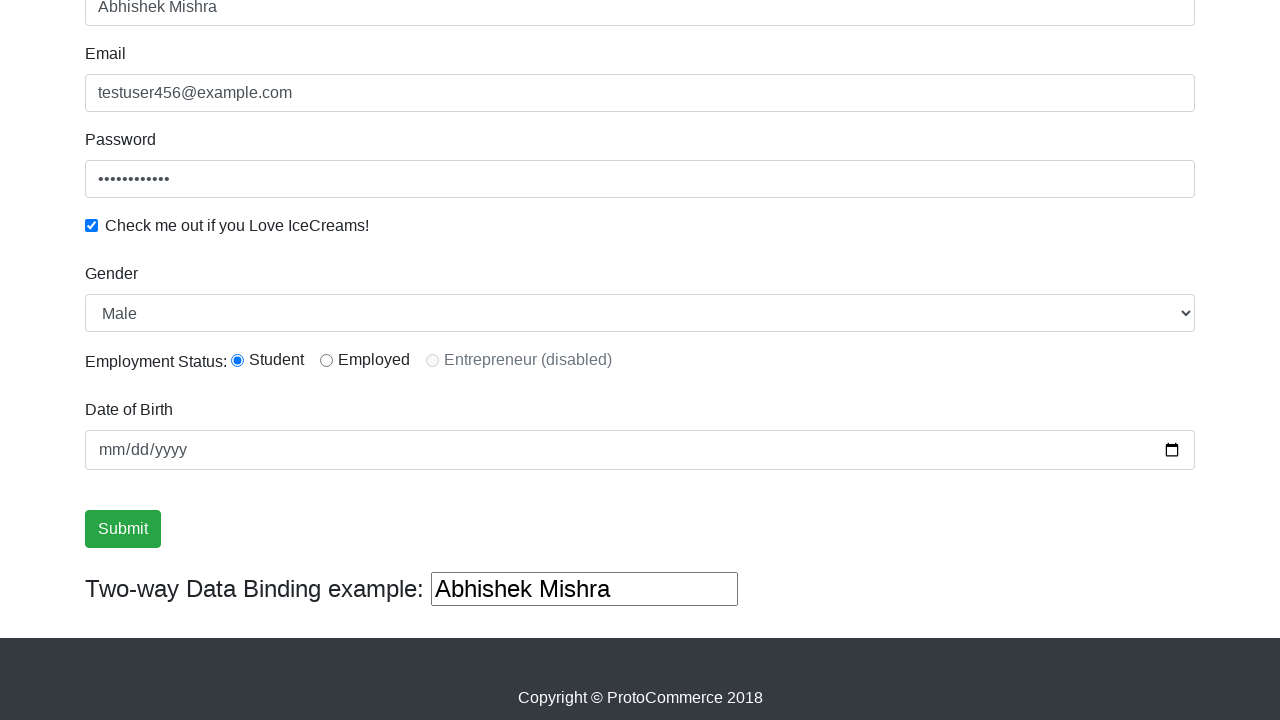

Retrieved success message from alert
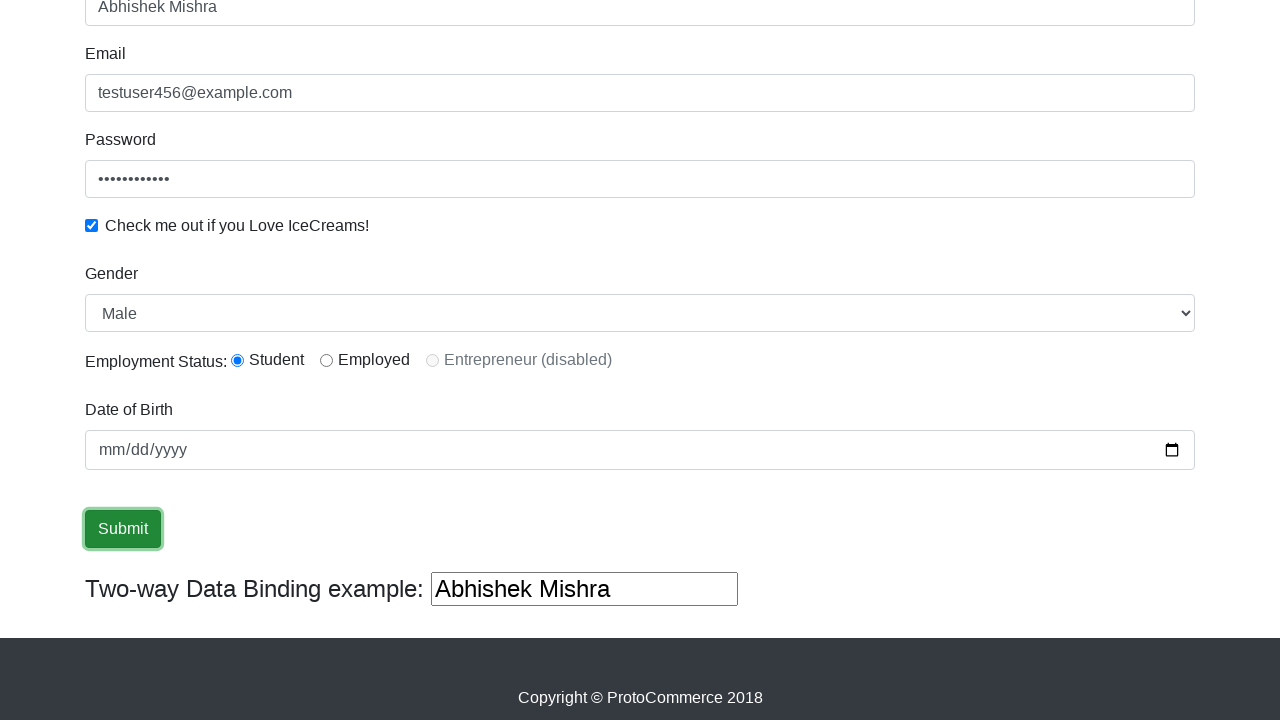

Verified success message contains 'Success'
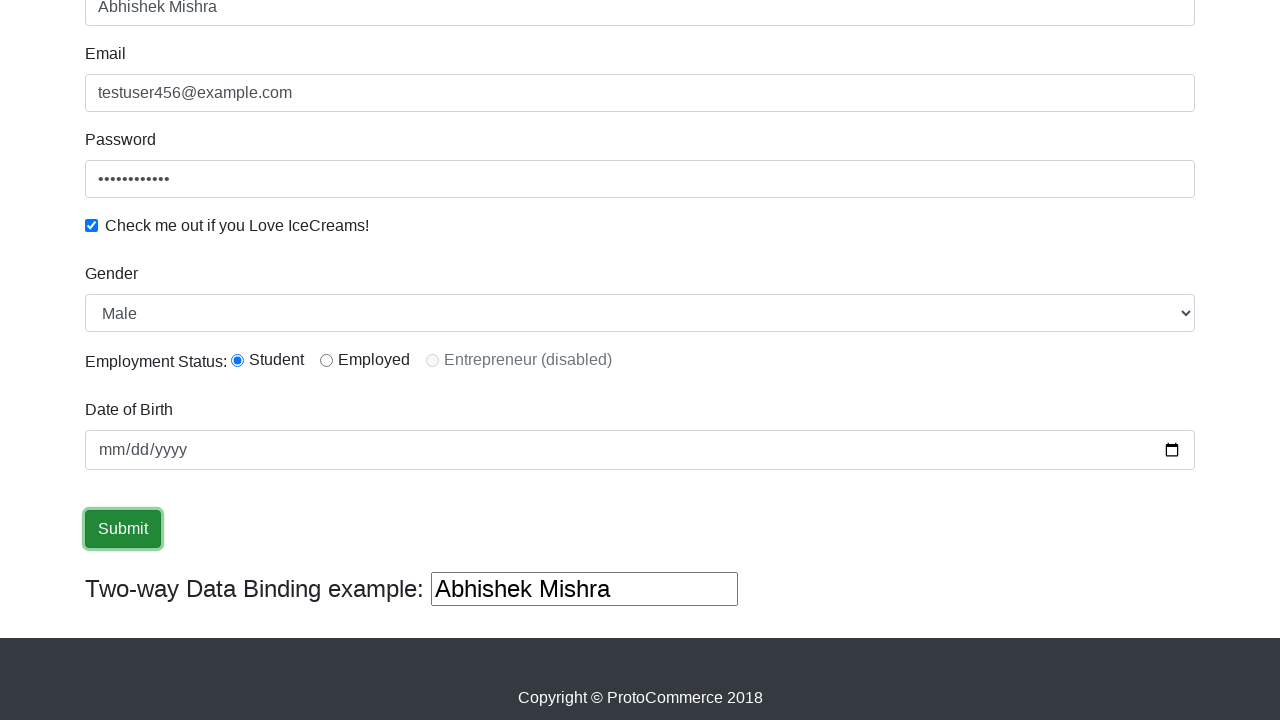

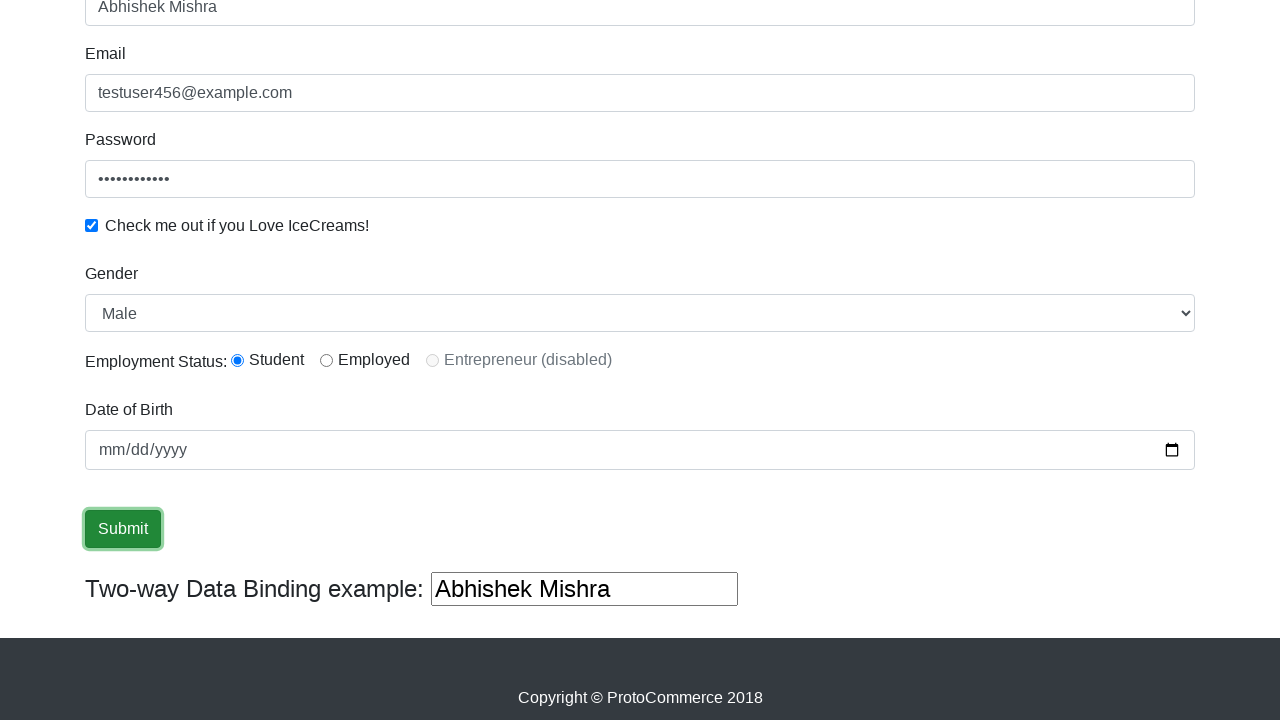